Tests website search functionality by searching for a keyword, clicking on the first result, and scrolling to load lazy-loaded content

Starting URL: https://www.cp.eng.chula.ac.th

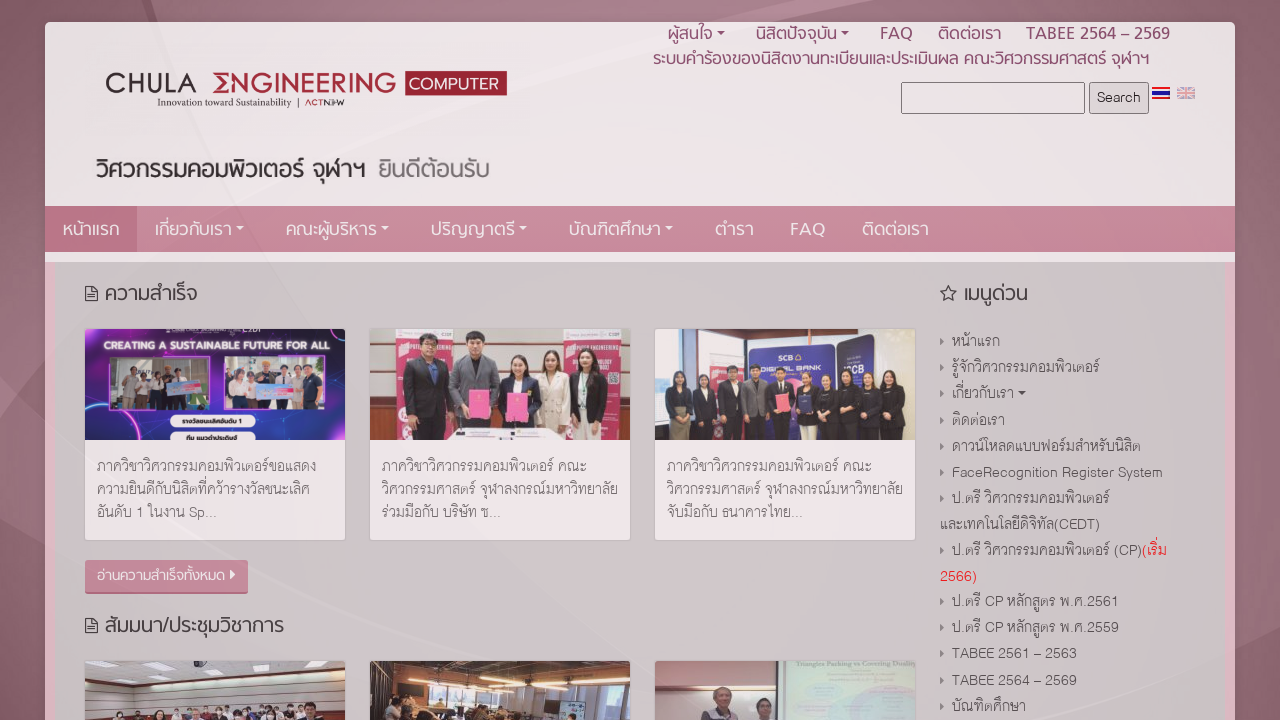

Filled search field with keyword 'อาจารย์' on input[name=s]
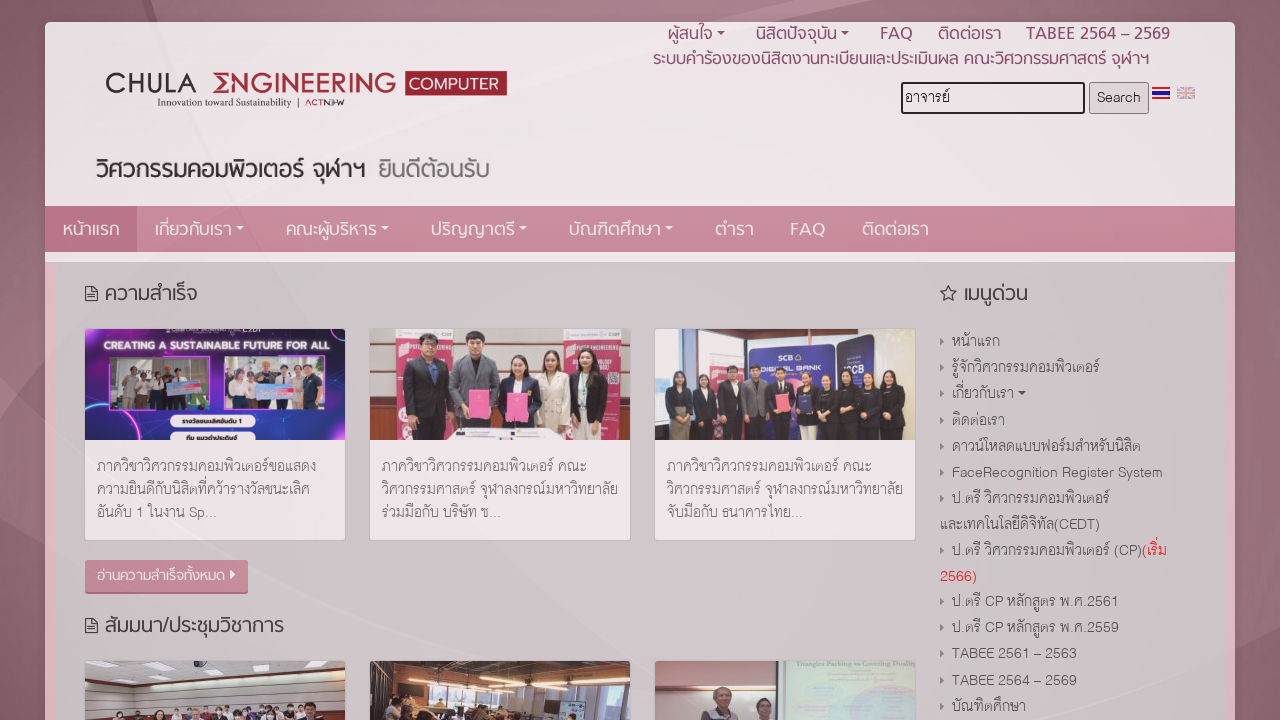

Pressed Enter to submit search on input[name=s]
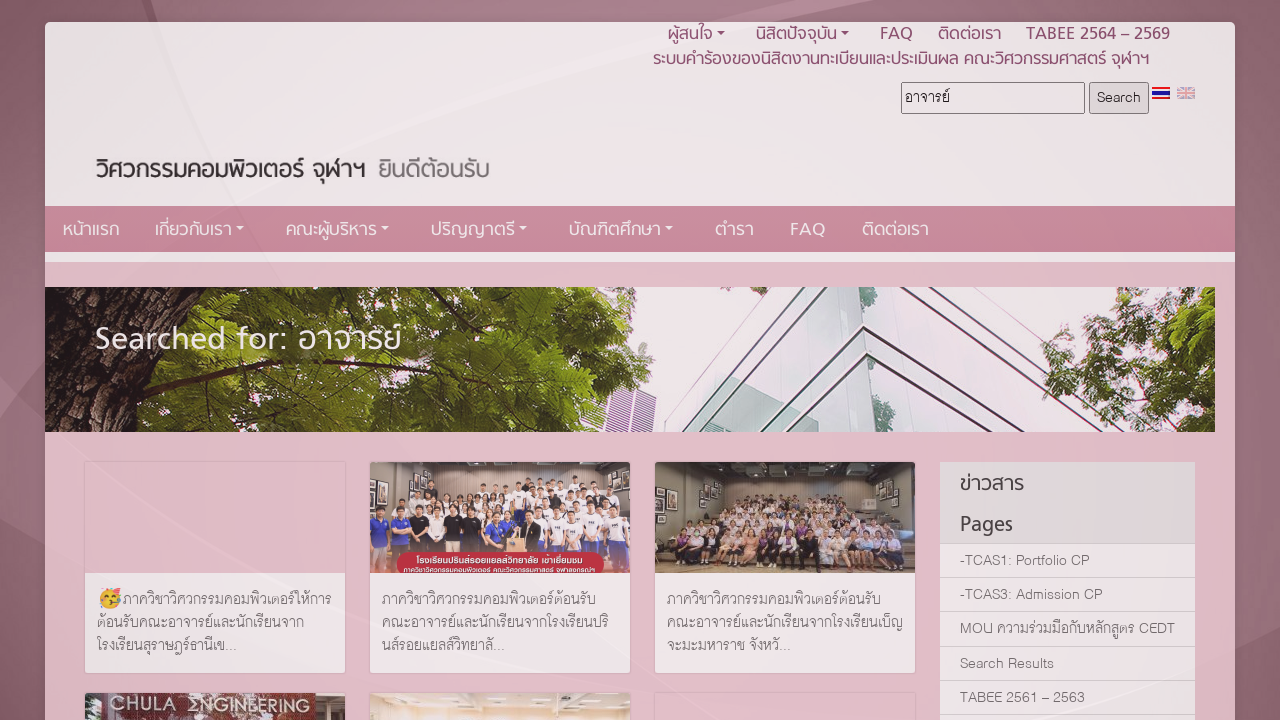

Search results page loaded
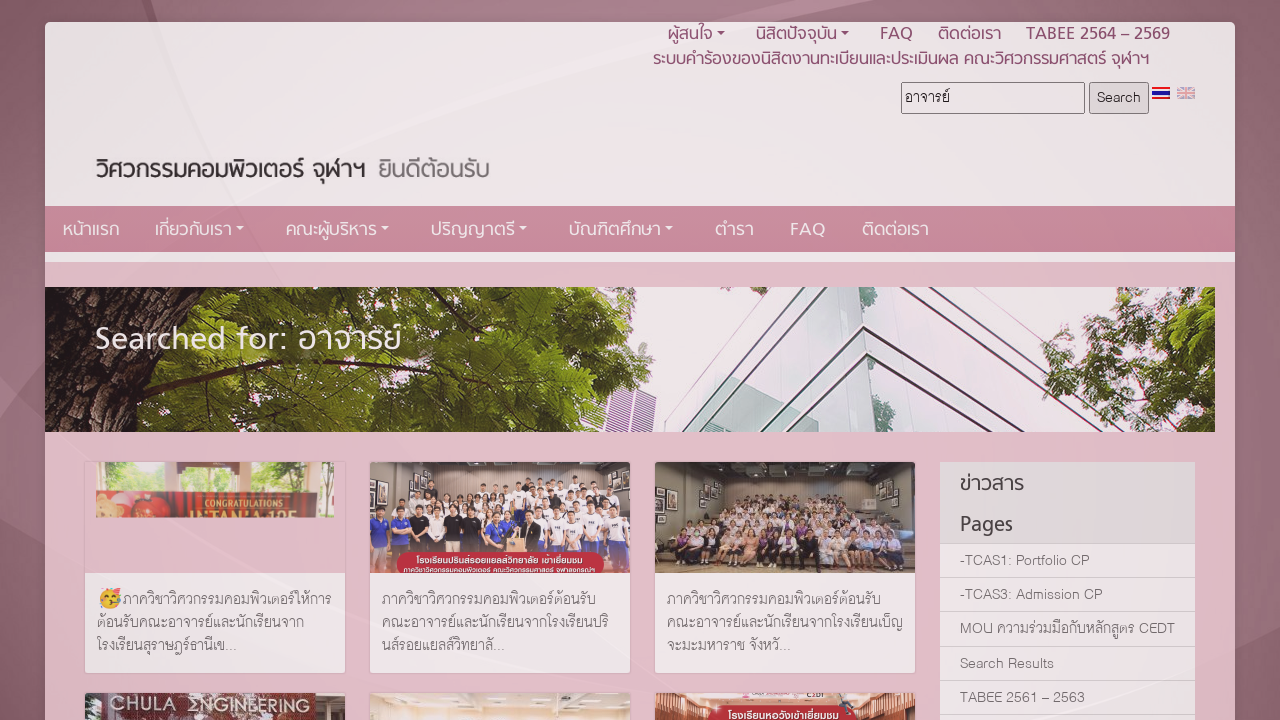

Clicked on first search result article at (215, 568) on article a
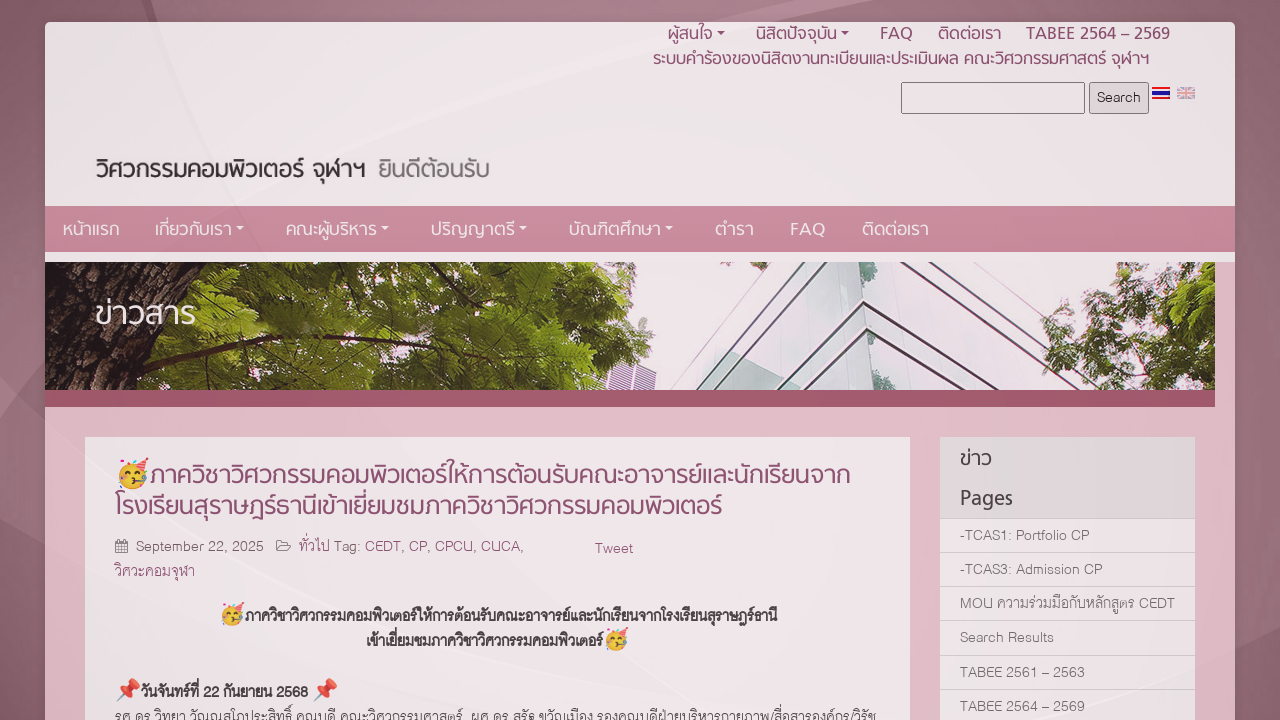

Article page loaded with title displayed
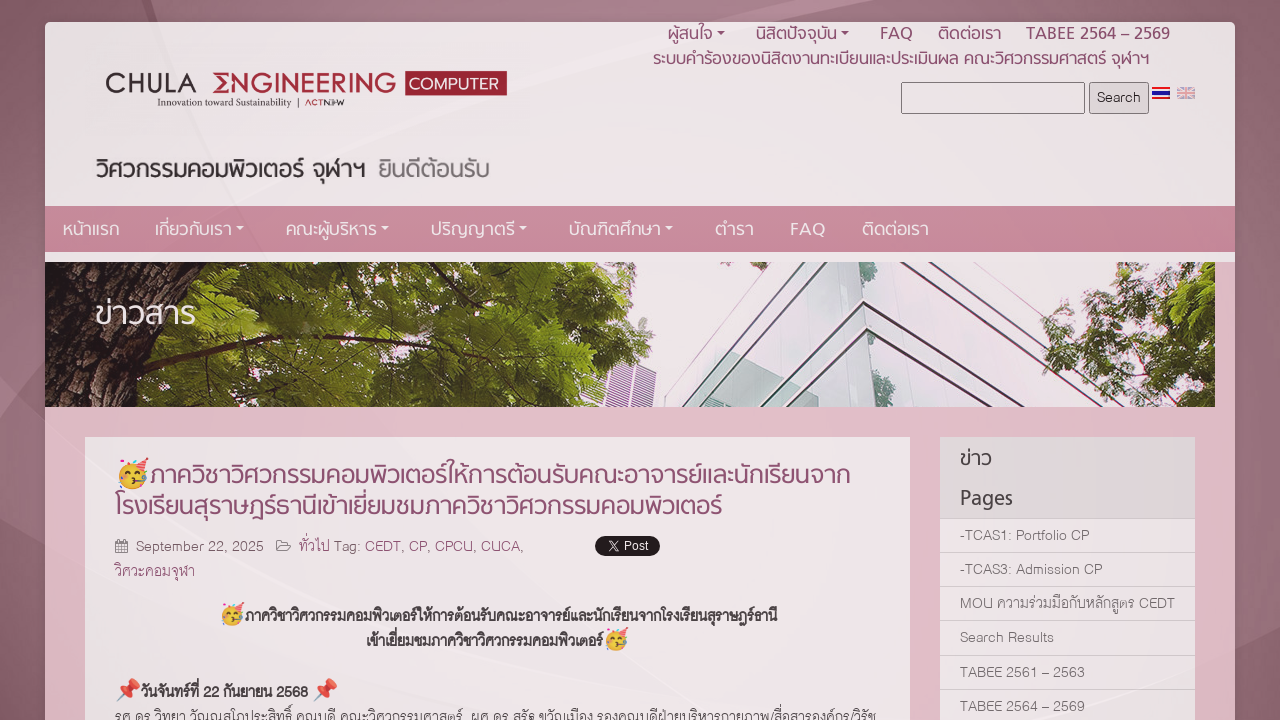

Scrolled to bottom of article page to trigger lazy loading
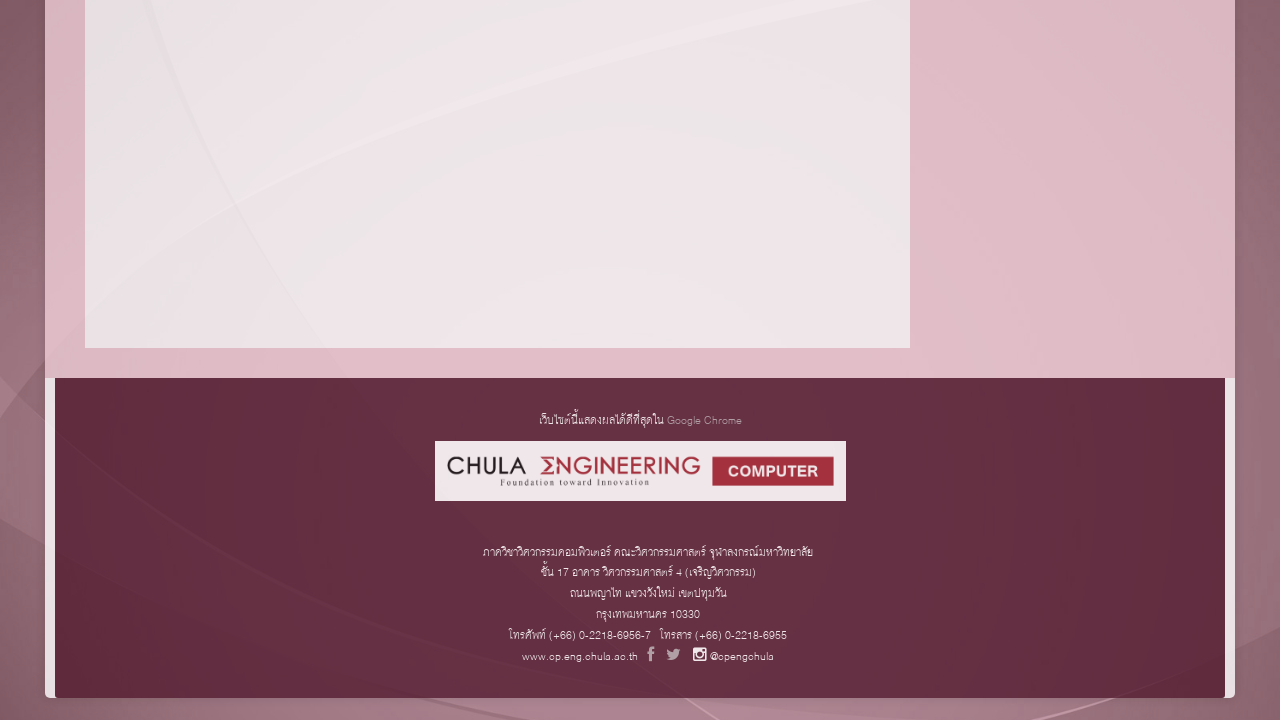

Lazy-loaded images finished loading
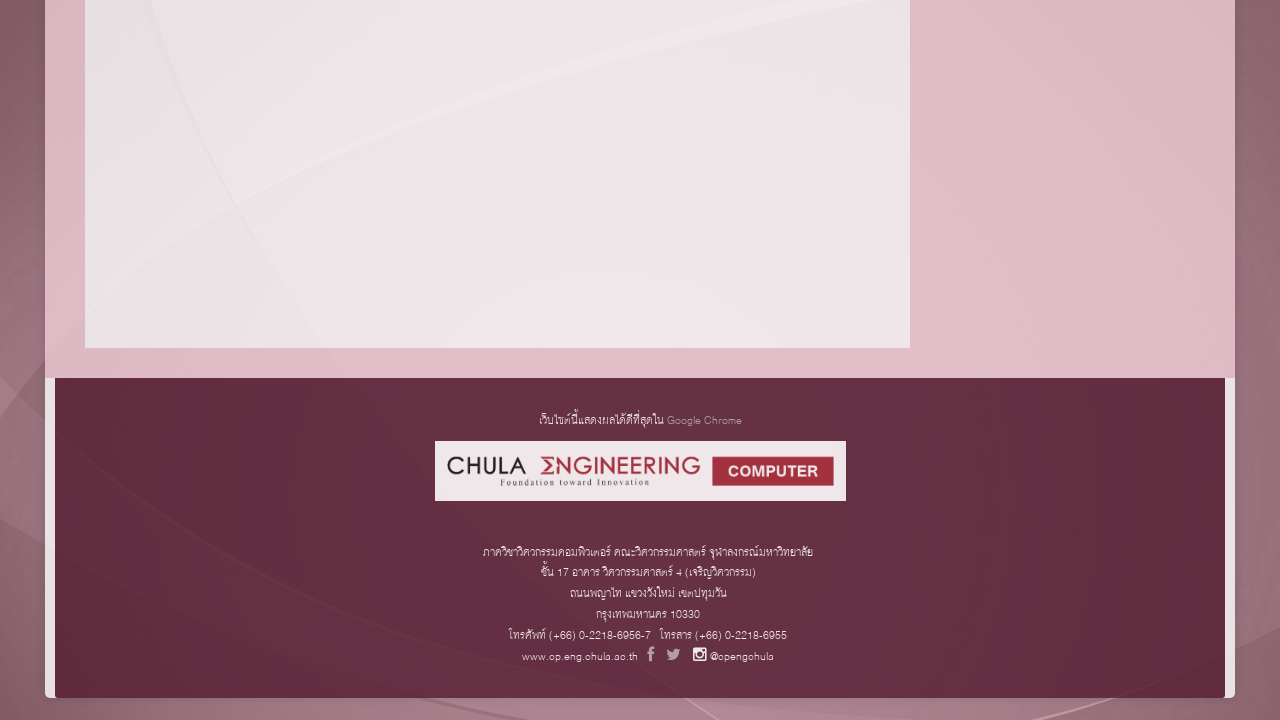

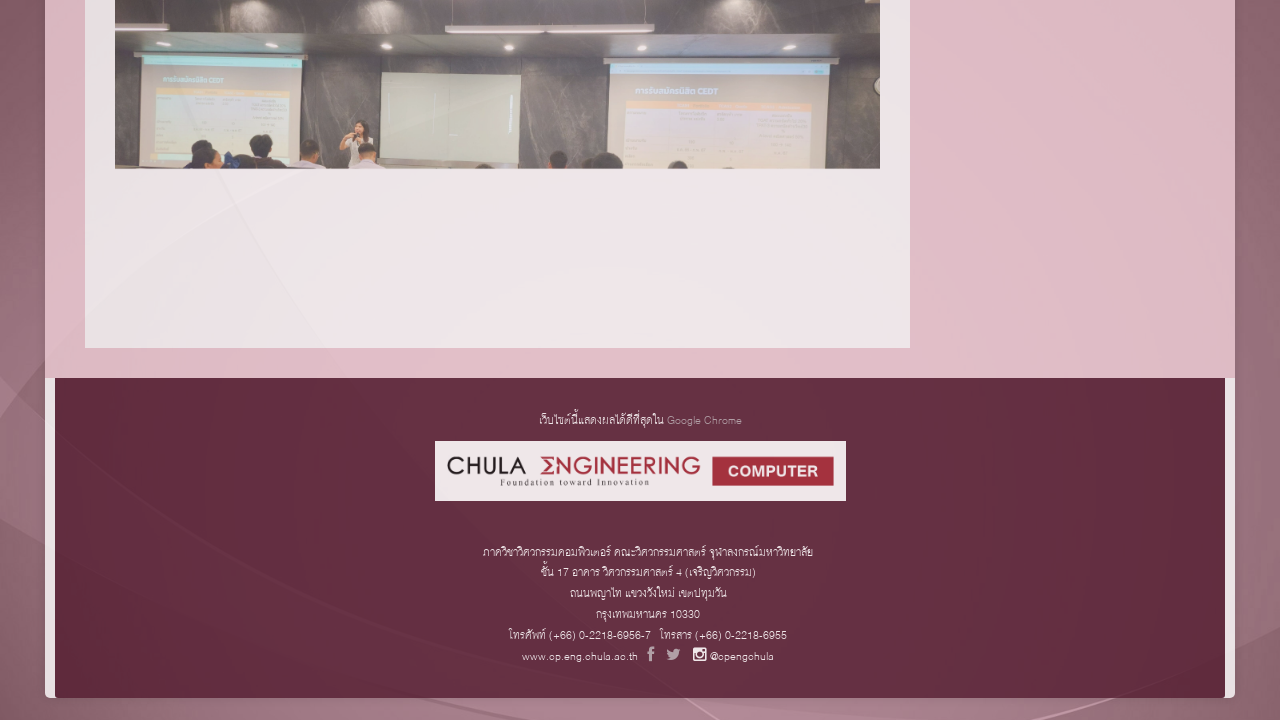